Tests click and hold functionality by selecting a block of elements through drag selection

Starting URL: https://automationfc.github.io/jquery-selectable/

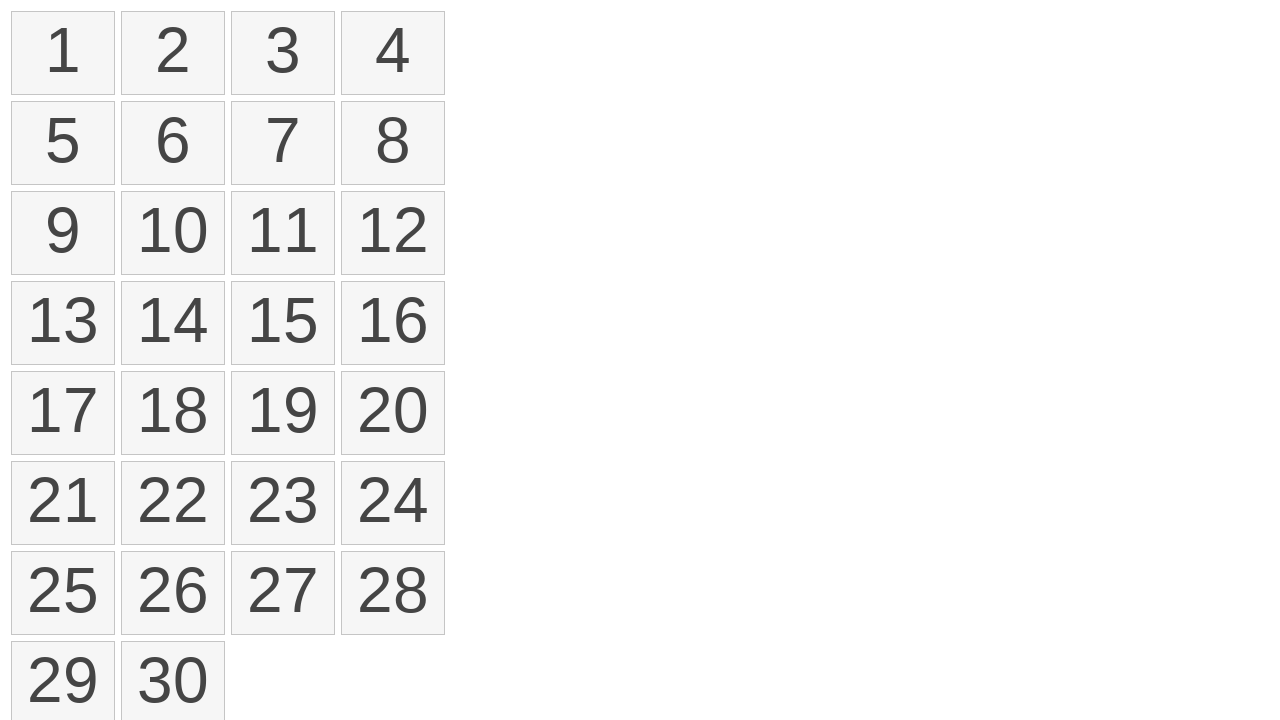

Waited for selectable elements to load
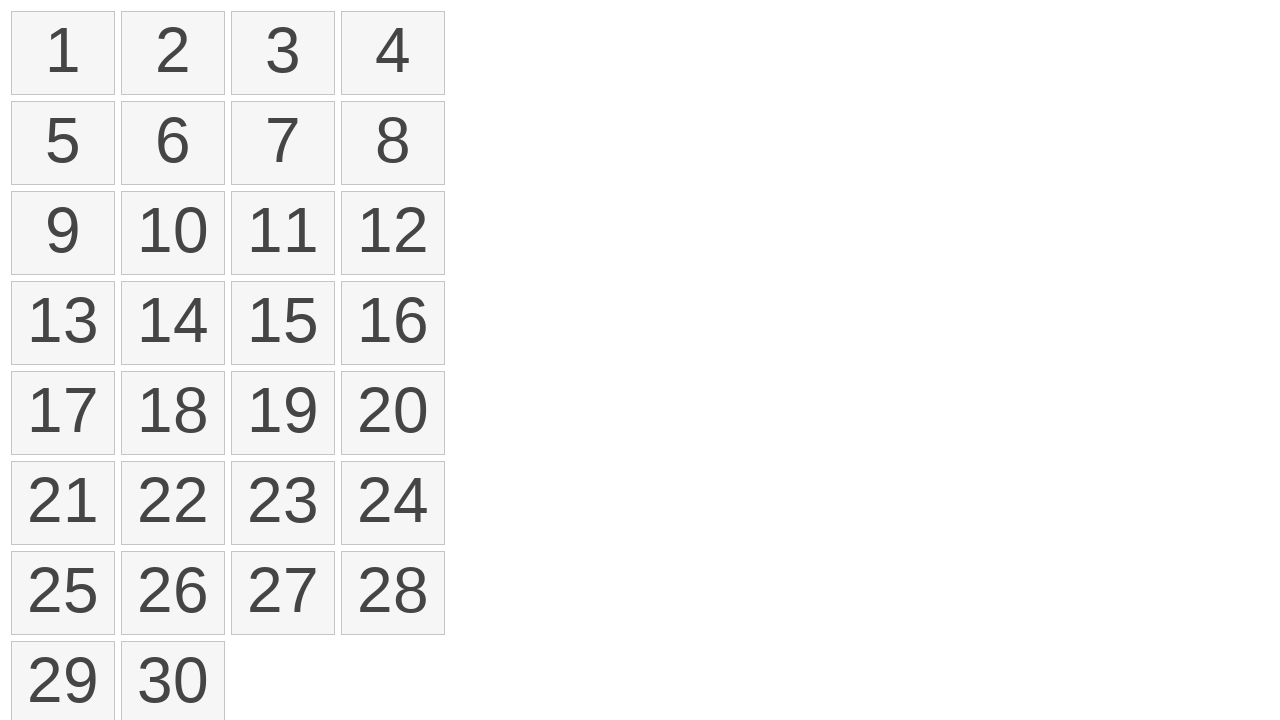

Located first selectable element
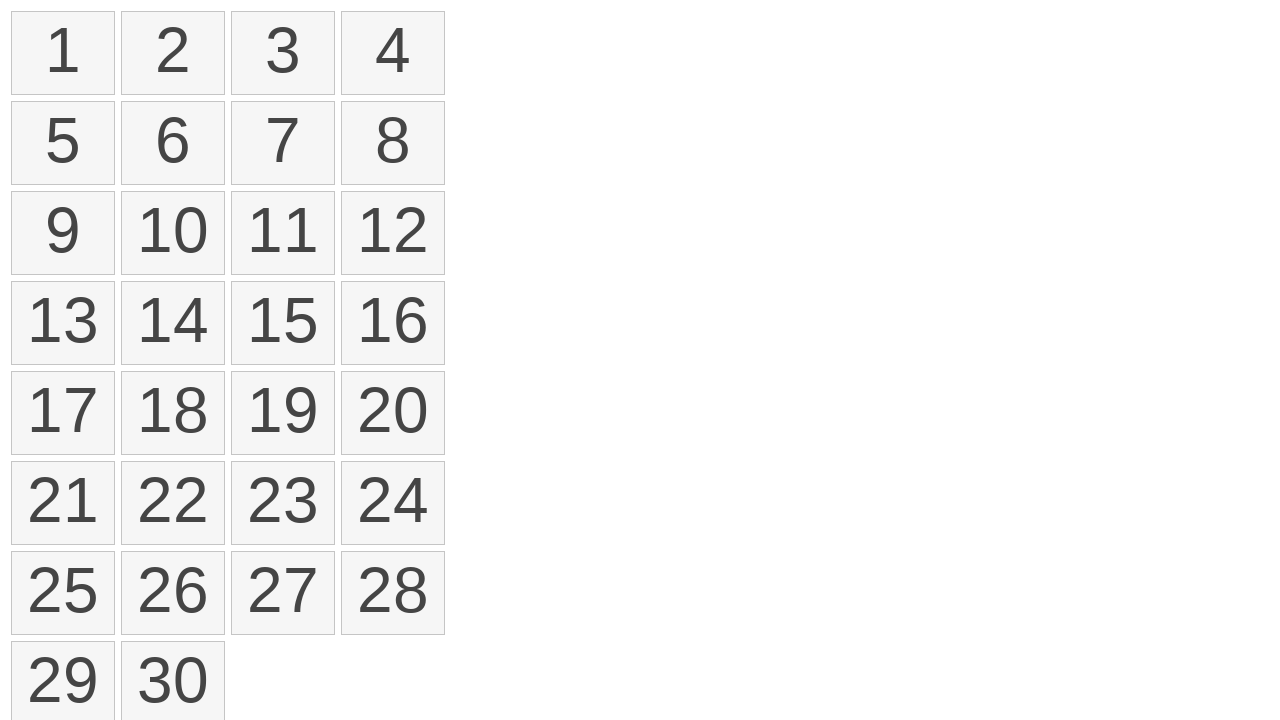

Located fourth selectable element
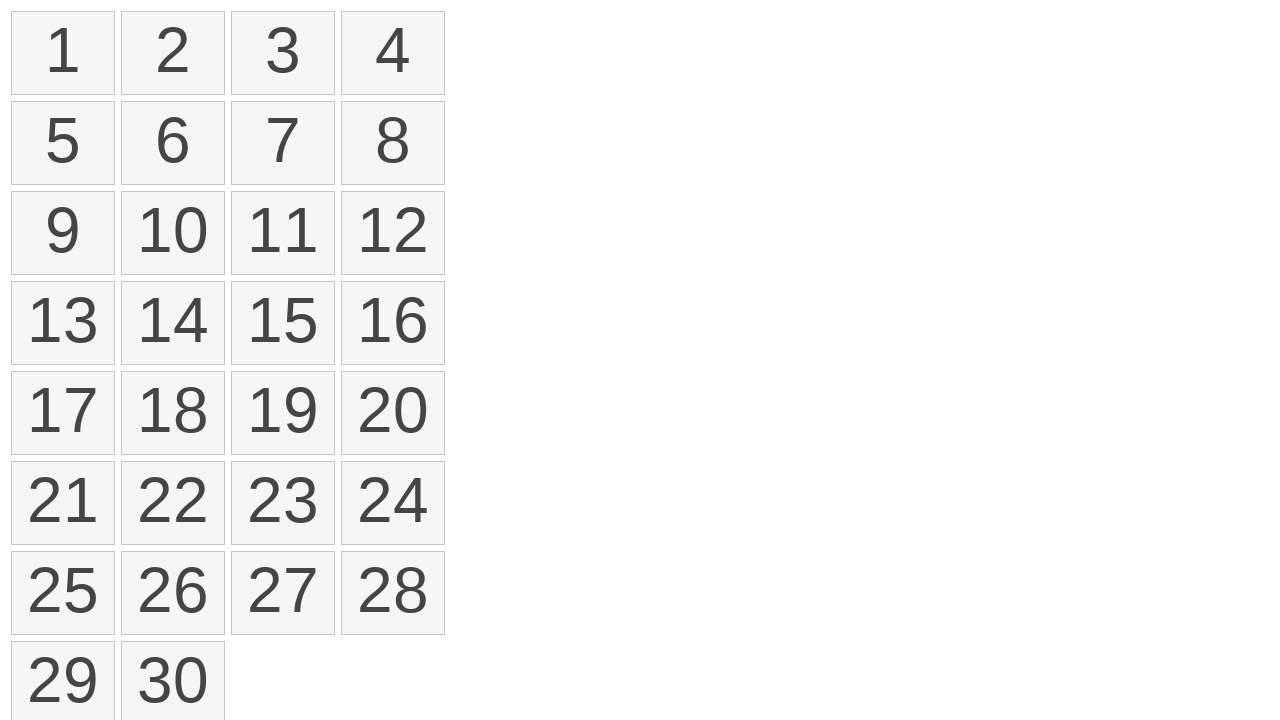

Retrieved bounding box for first element
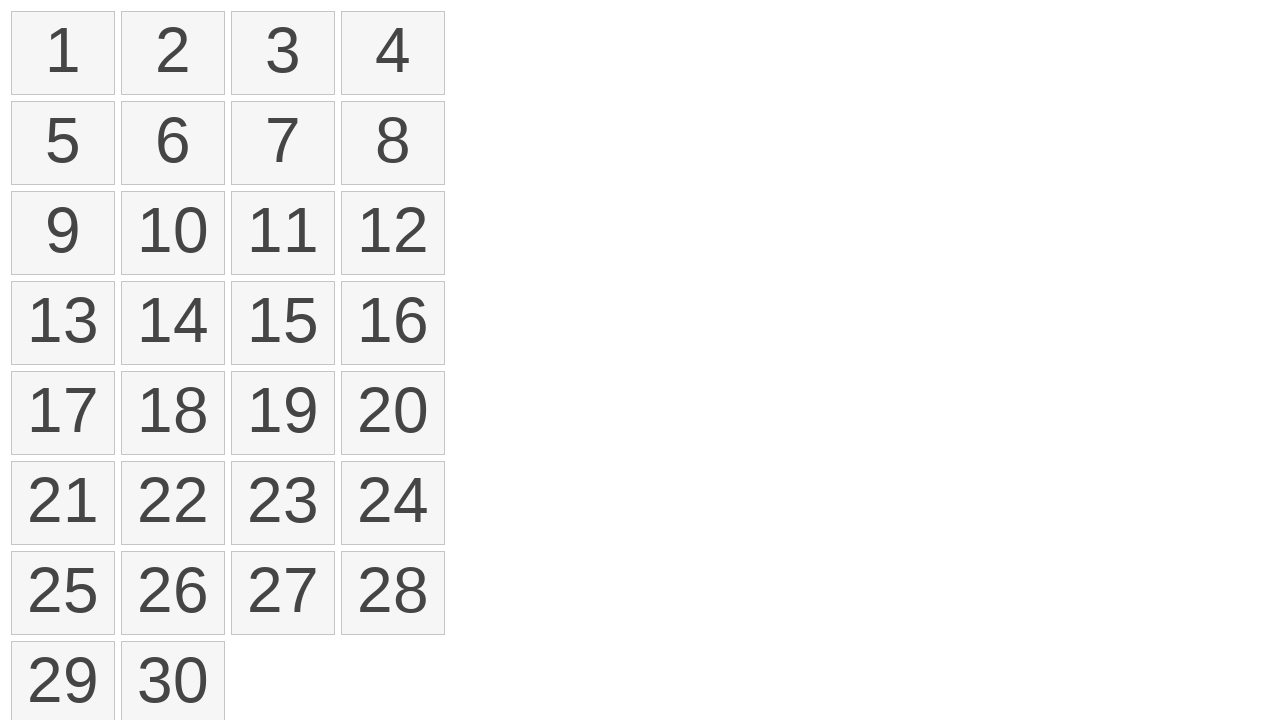

Retrieved bounding box for fourth element
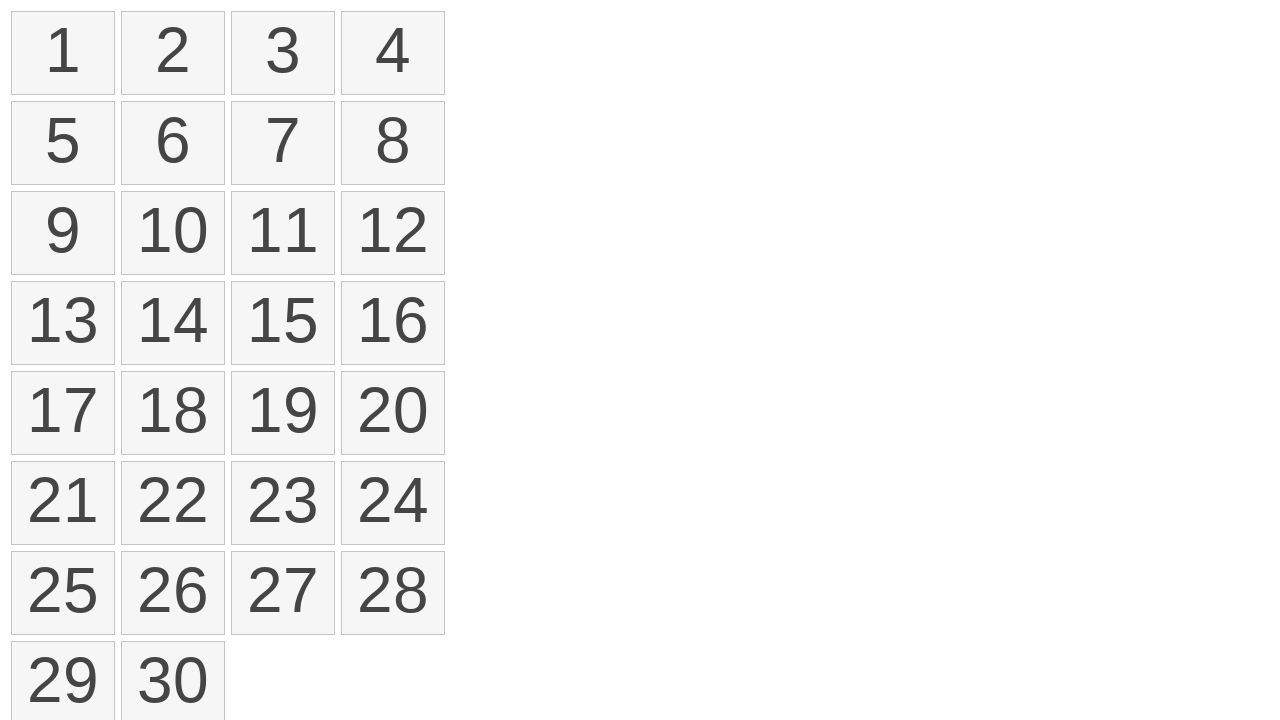

Moved mouse to center of first element at (63, 53)
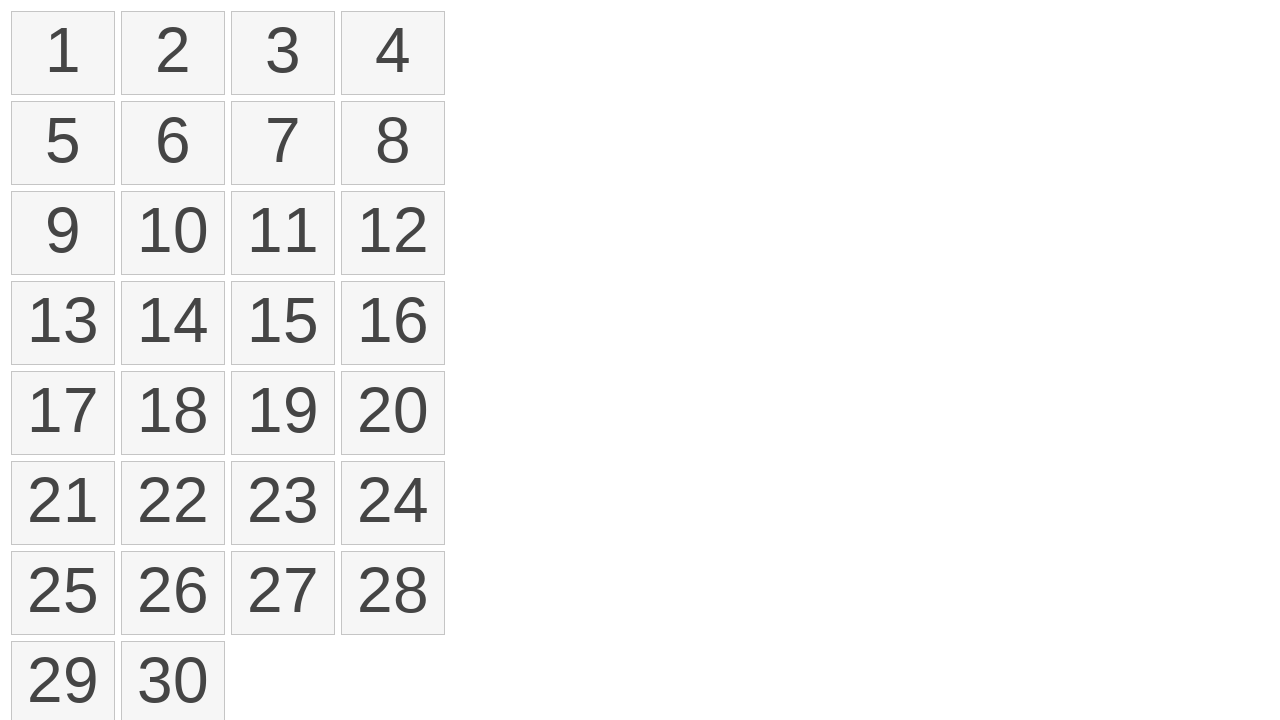

Pressed mouse button down to start drag selection at (63, 53)
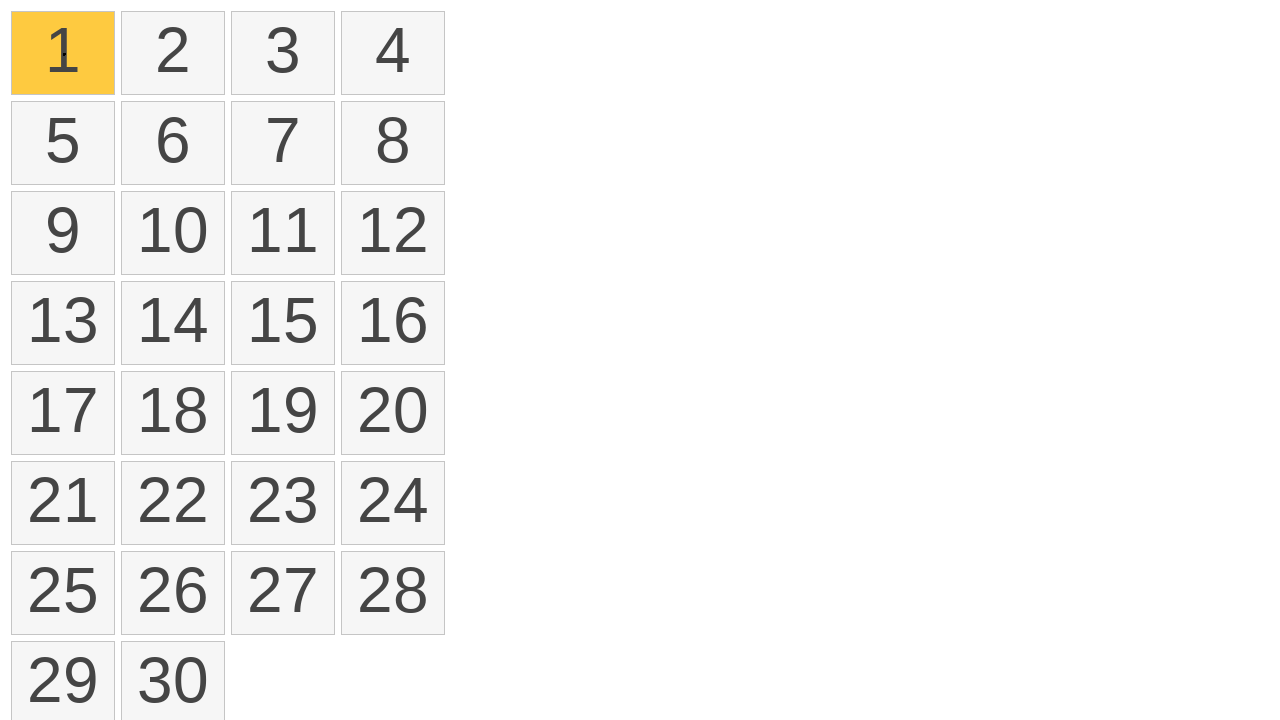

Dragged mouse to center of fourth element at (393, 53)
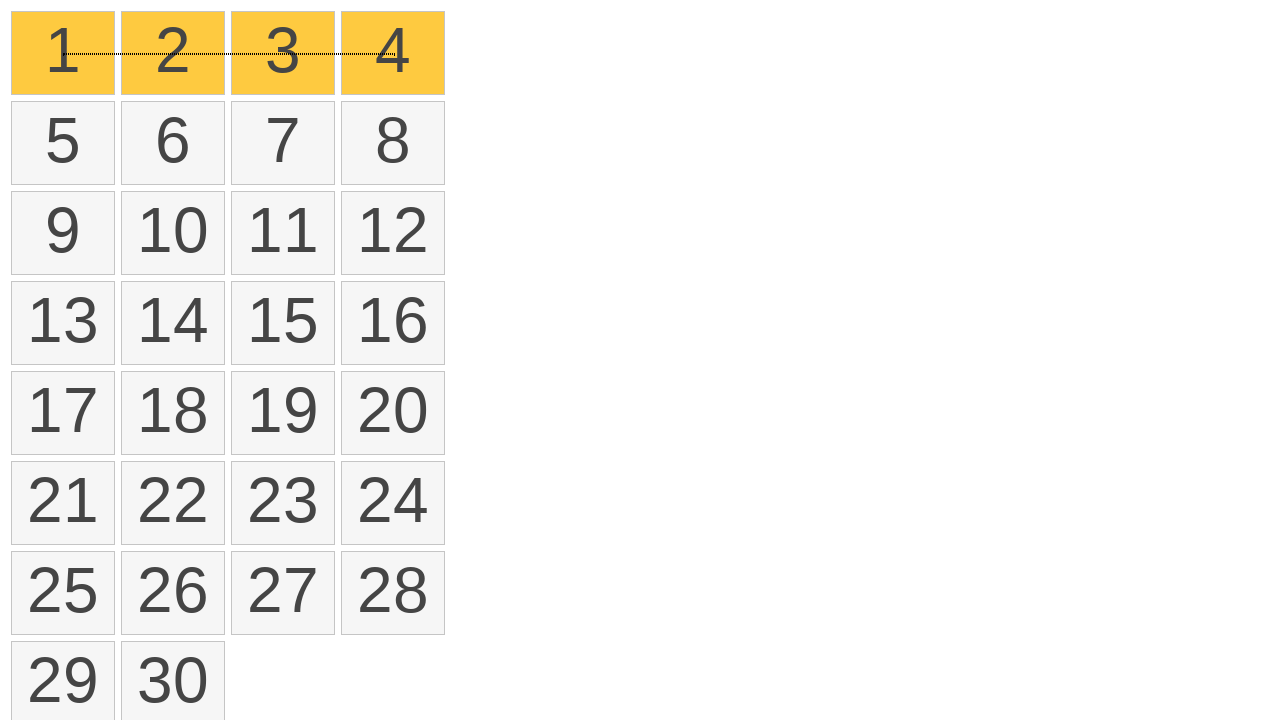

Released mouse button to complete drag selection at (393, 53)
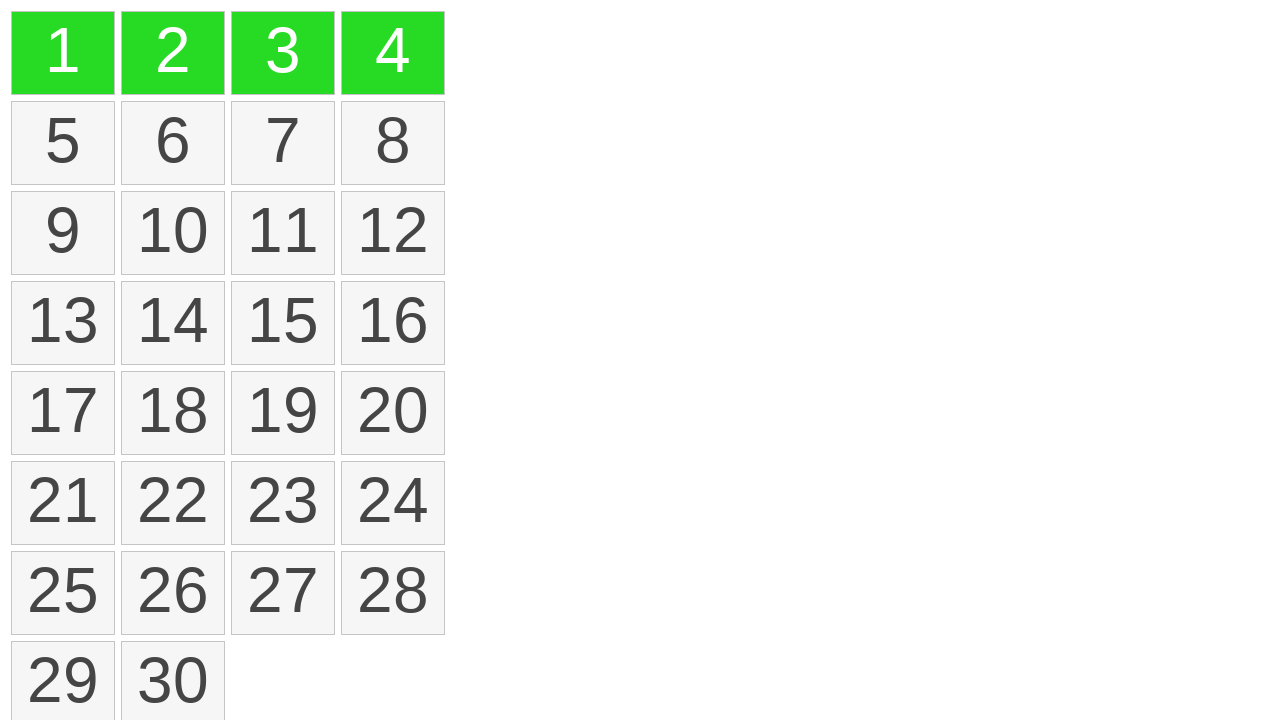

Waited 2 seconds for selection to be applied
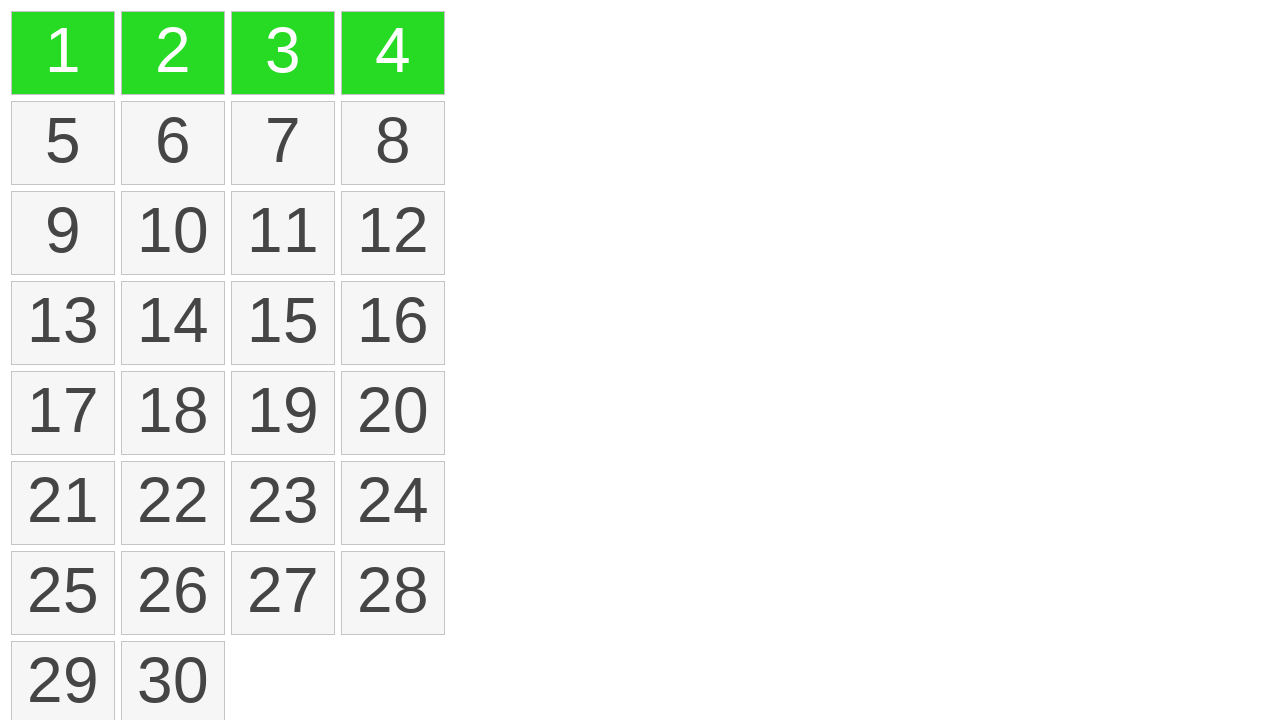

Verified that selected elements are now marked with ui-selected class
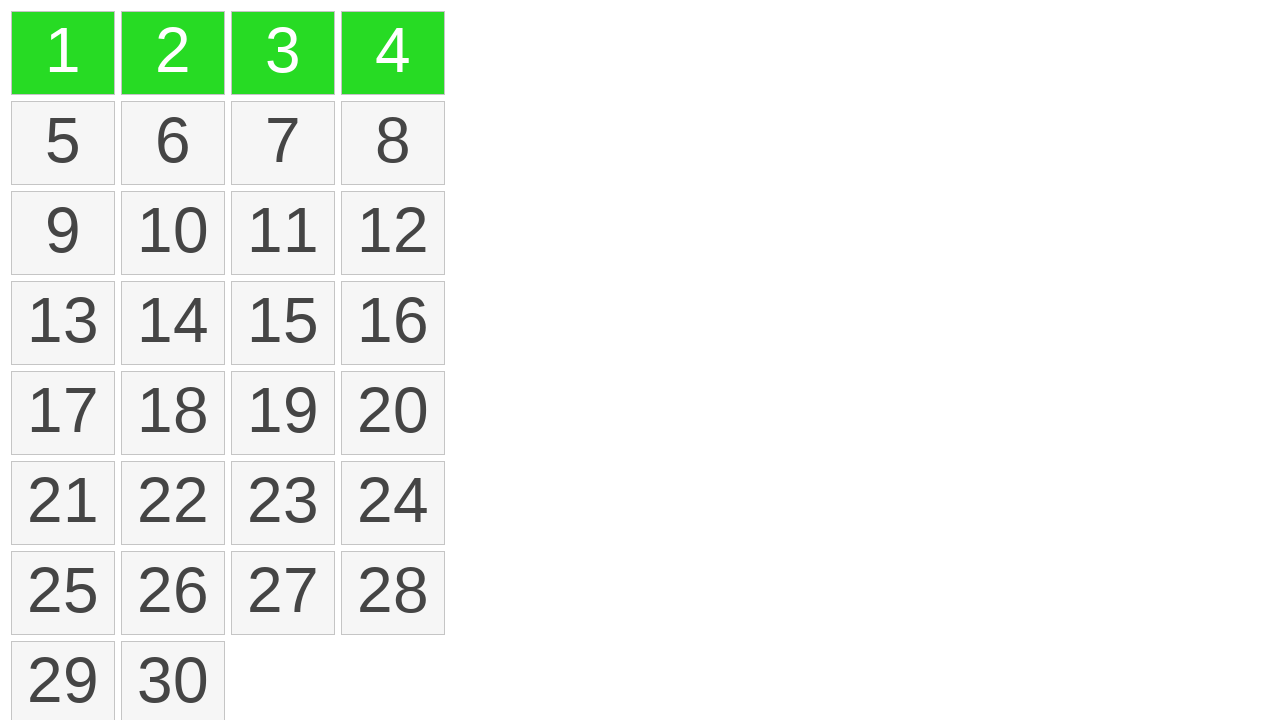

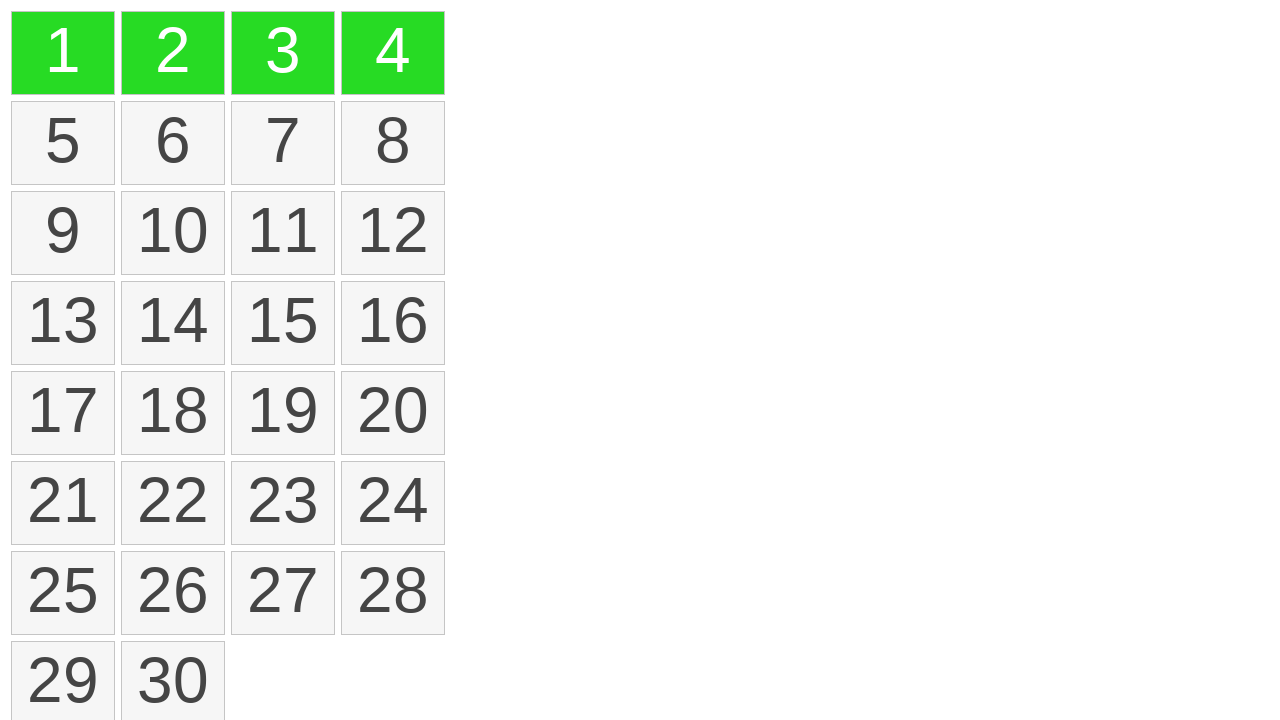